Tests a math calculation form by reading two numbers, calculating their sum, selecting the result from a dropdown, and submitting the form

Starting URL: https://suninjuly.github.io/selects1.html

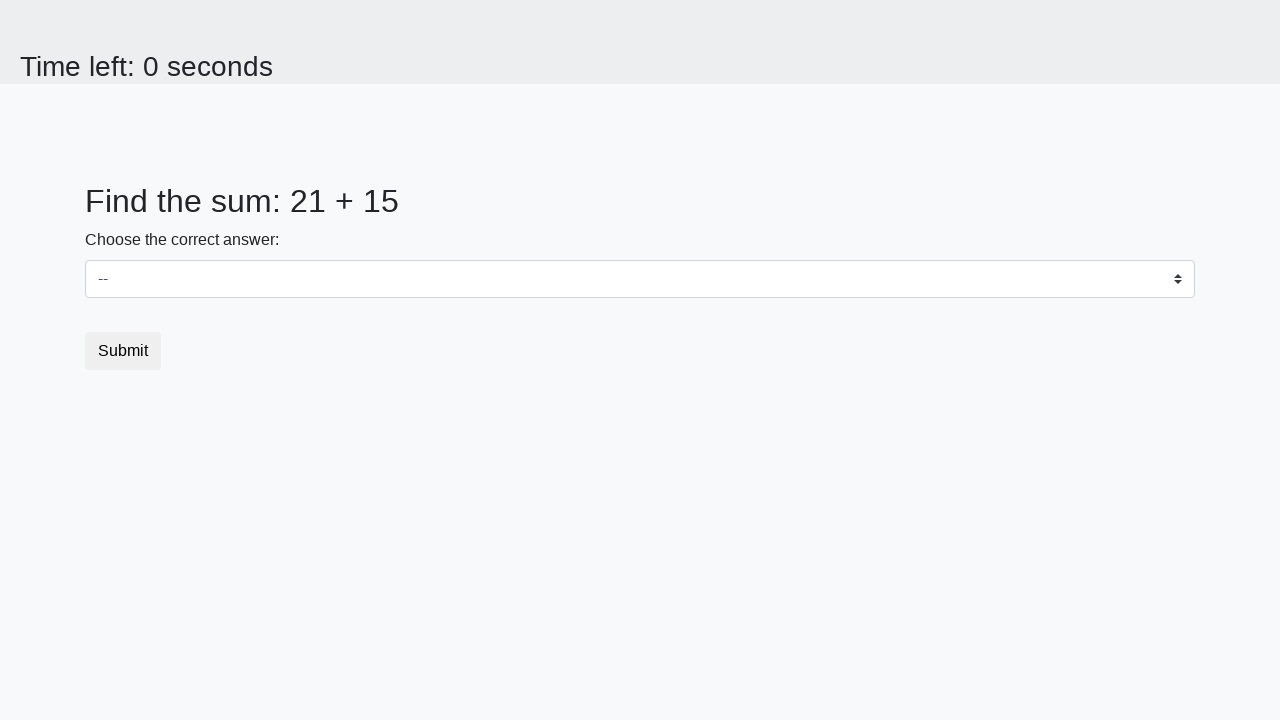

Retrieved first number from #num1 element
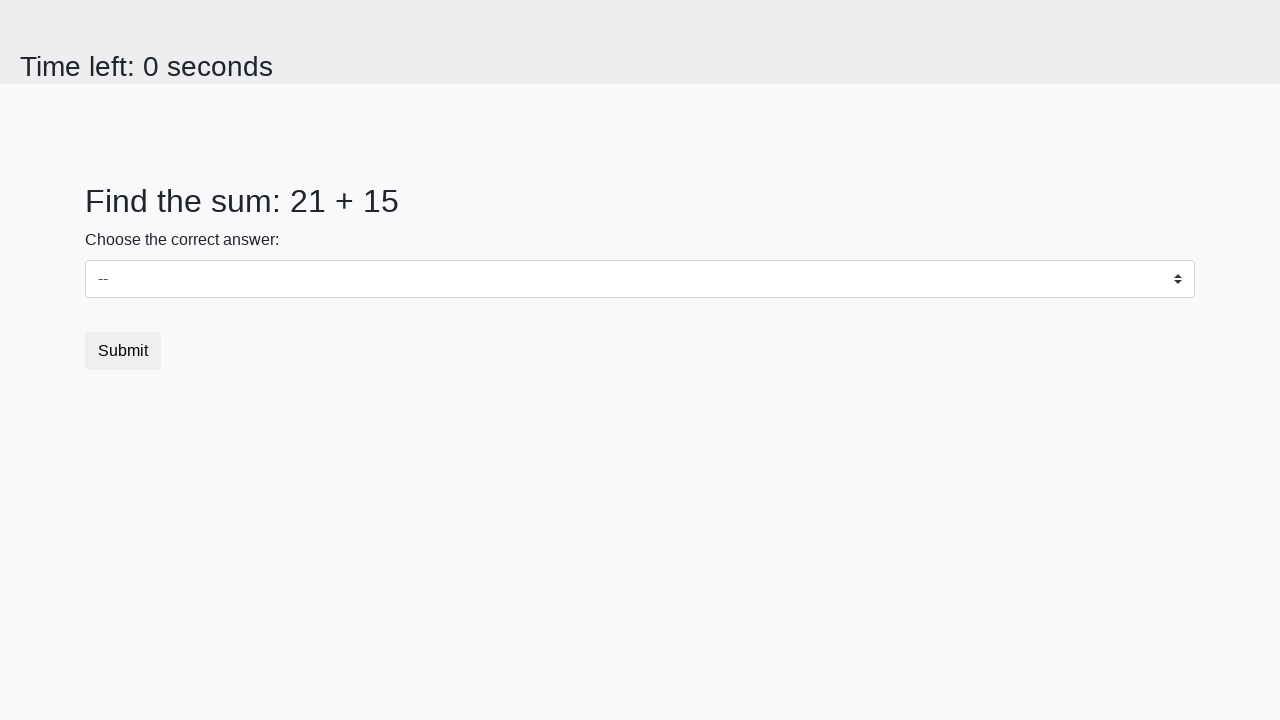

Retrieved second number from #num2 element
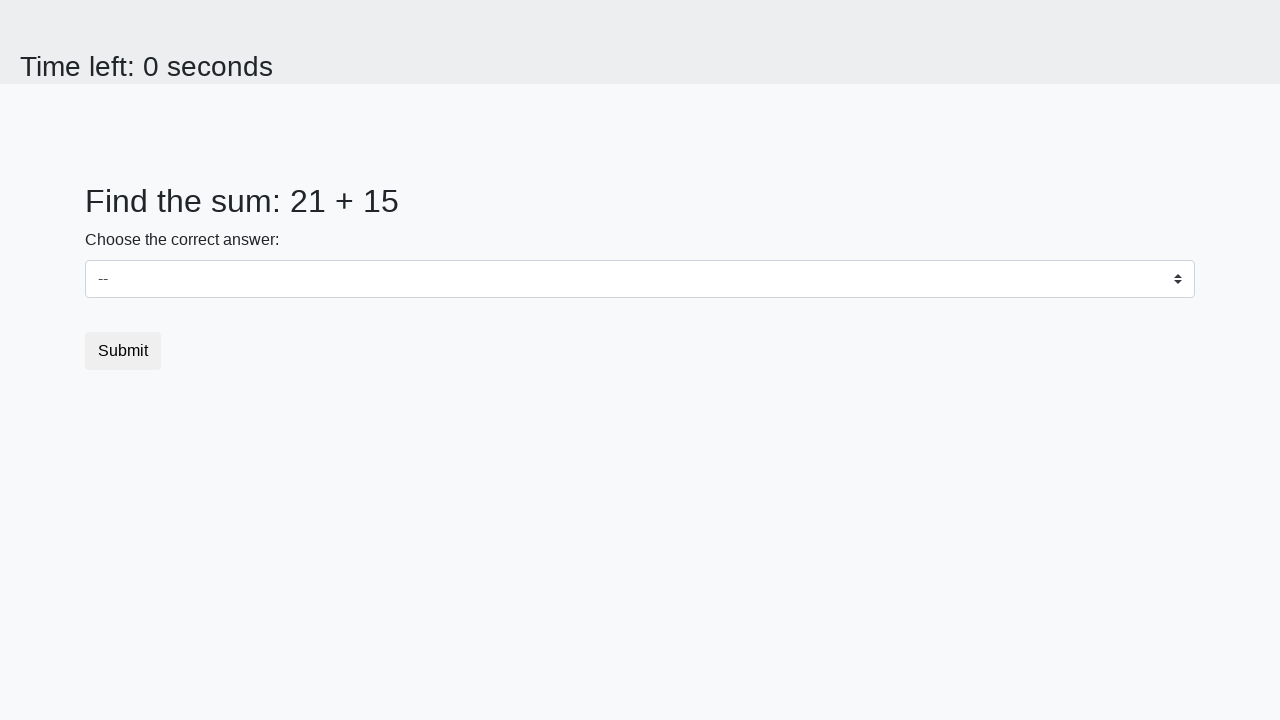

Calculated sum: 21 + 15 = 36
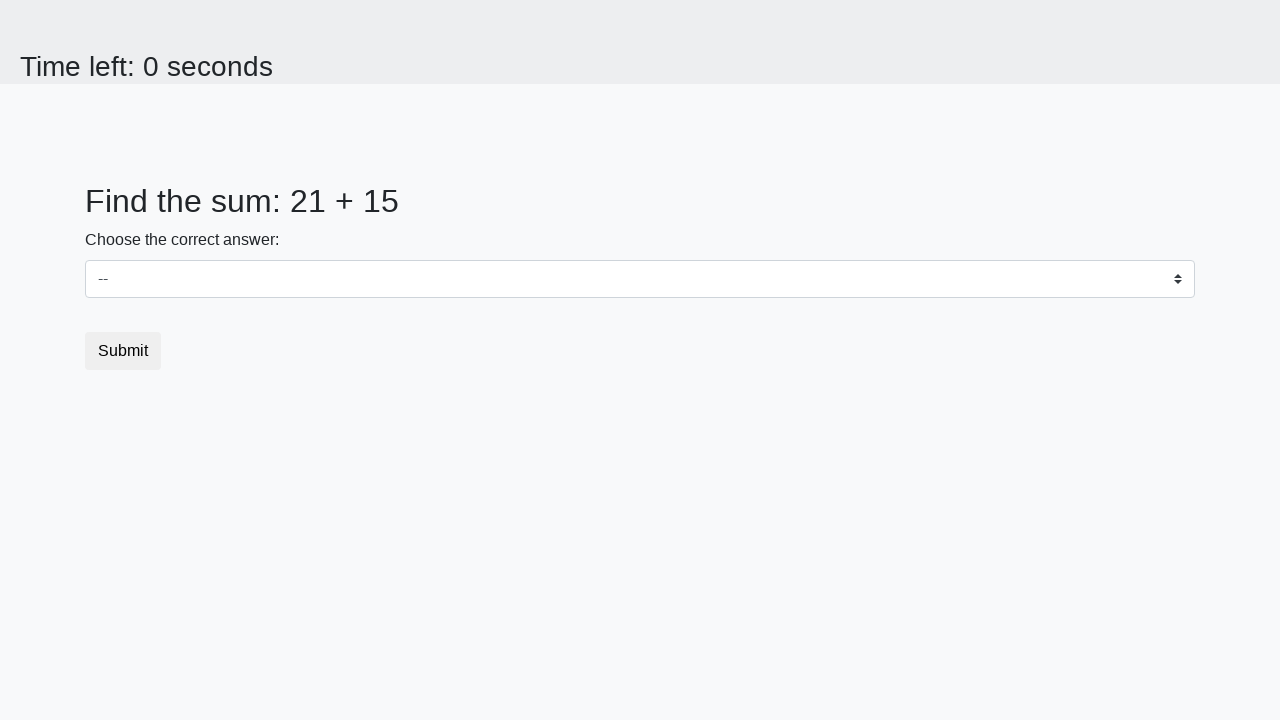

Selected calculated result 36 from dropdown on select
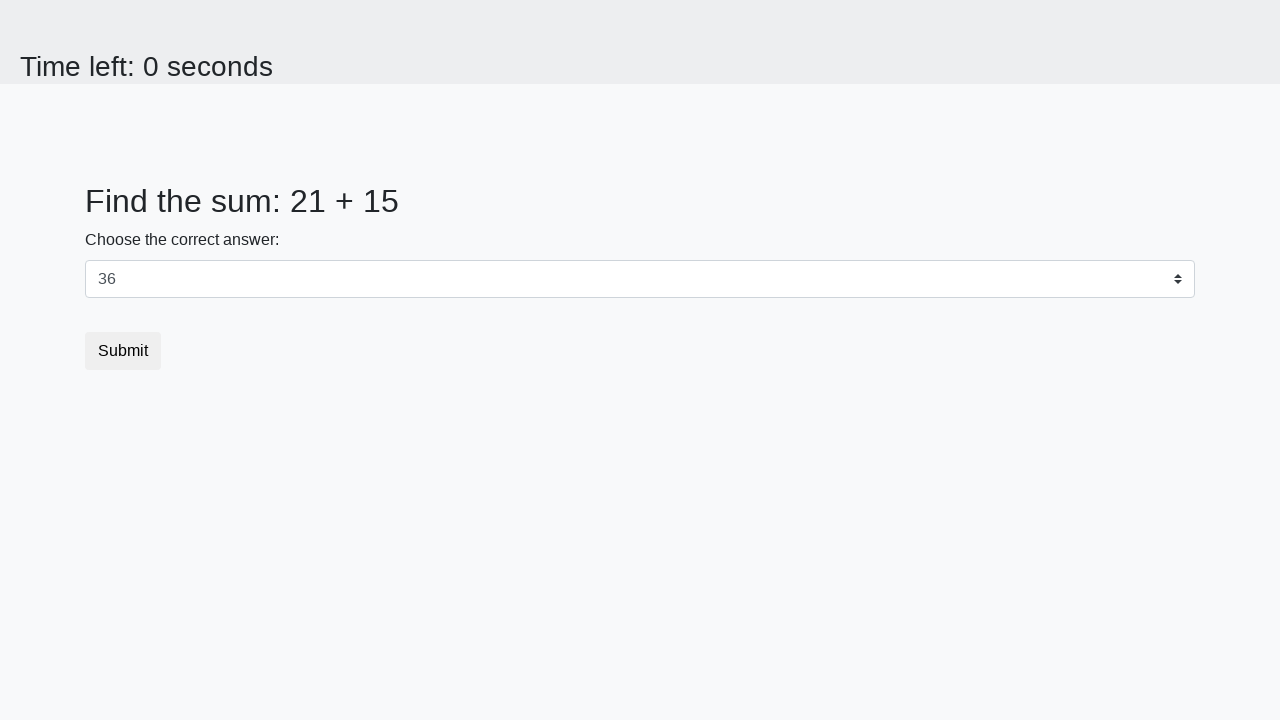

Clicked submit button to submit the form at (123, 351) on button.btn
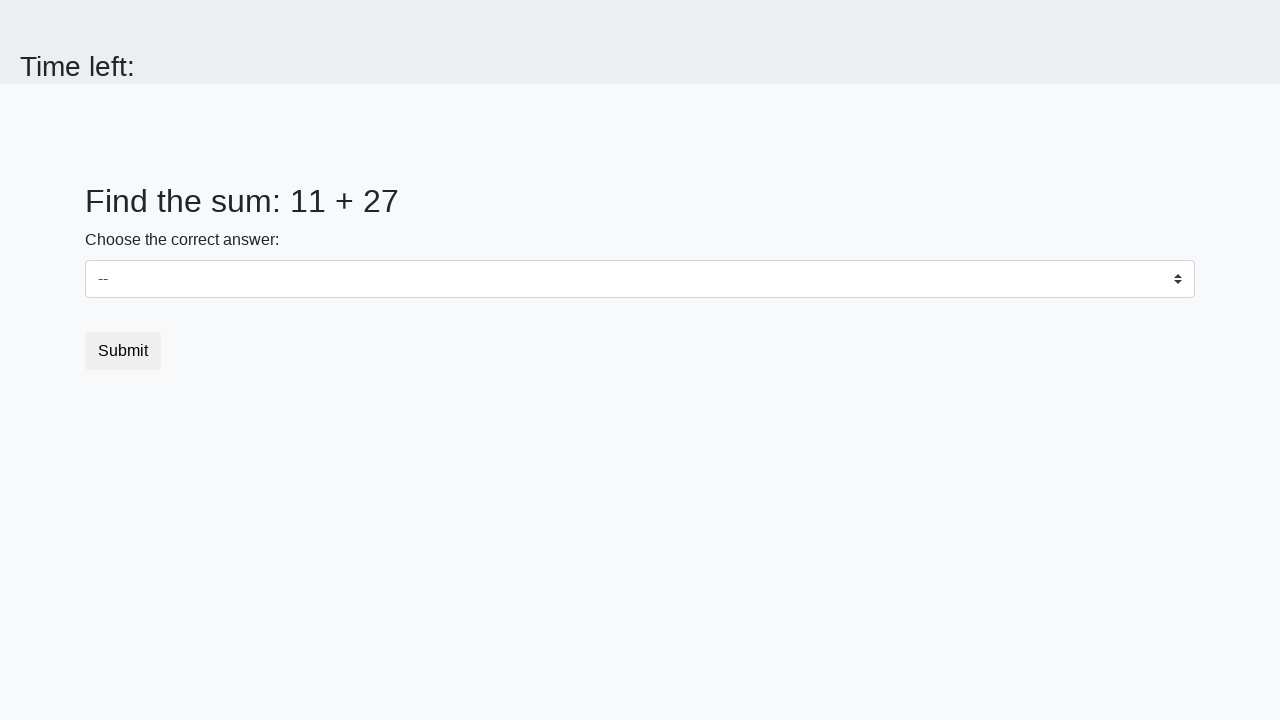

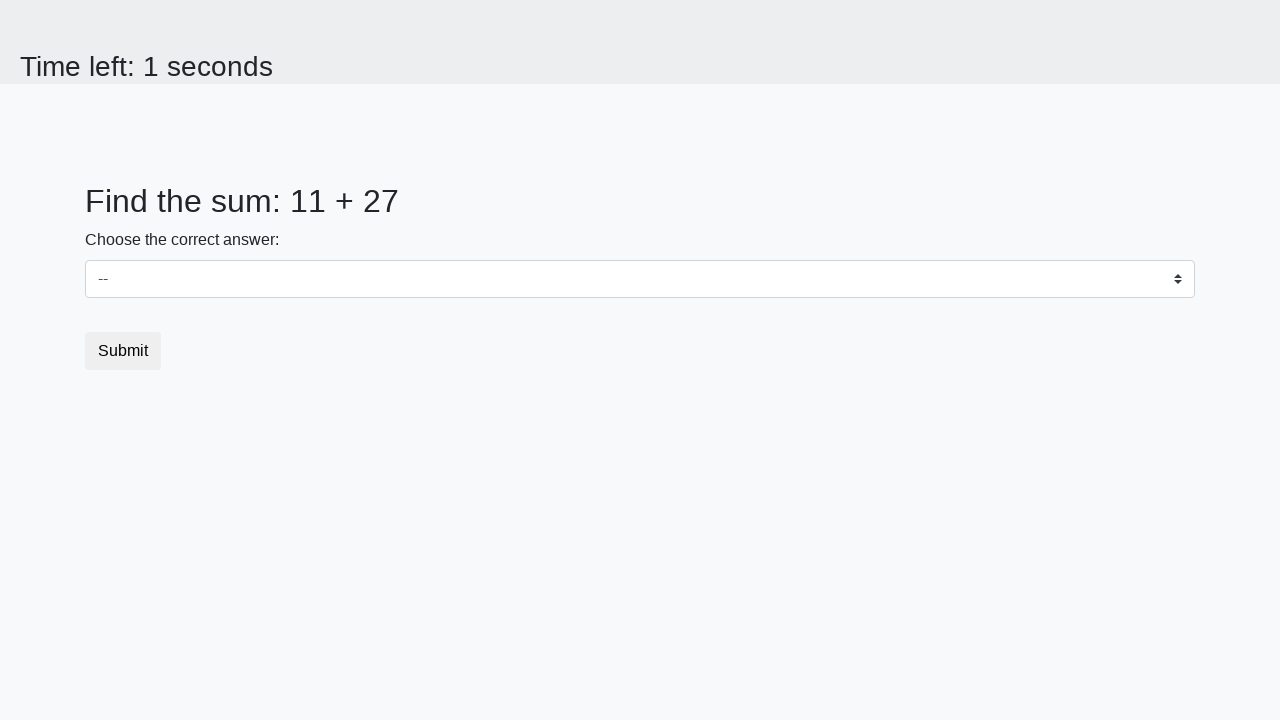